Navigates to the demo store homepage and verifies the URL is correct

Starting URL: https://demoblaze.com/index.html

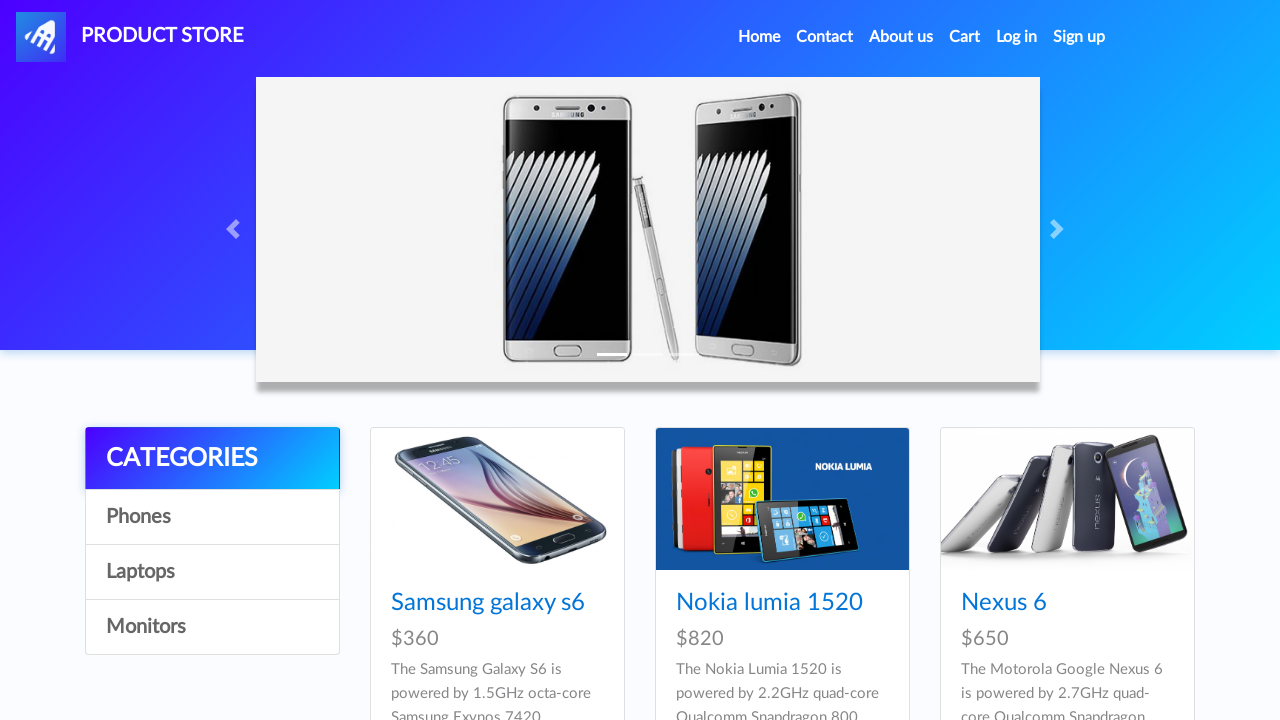

Navigated to demo store homepage
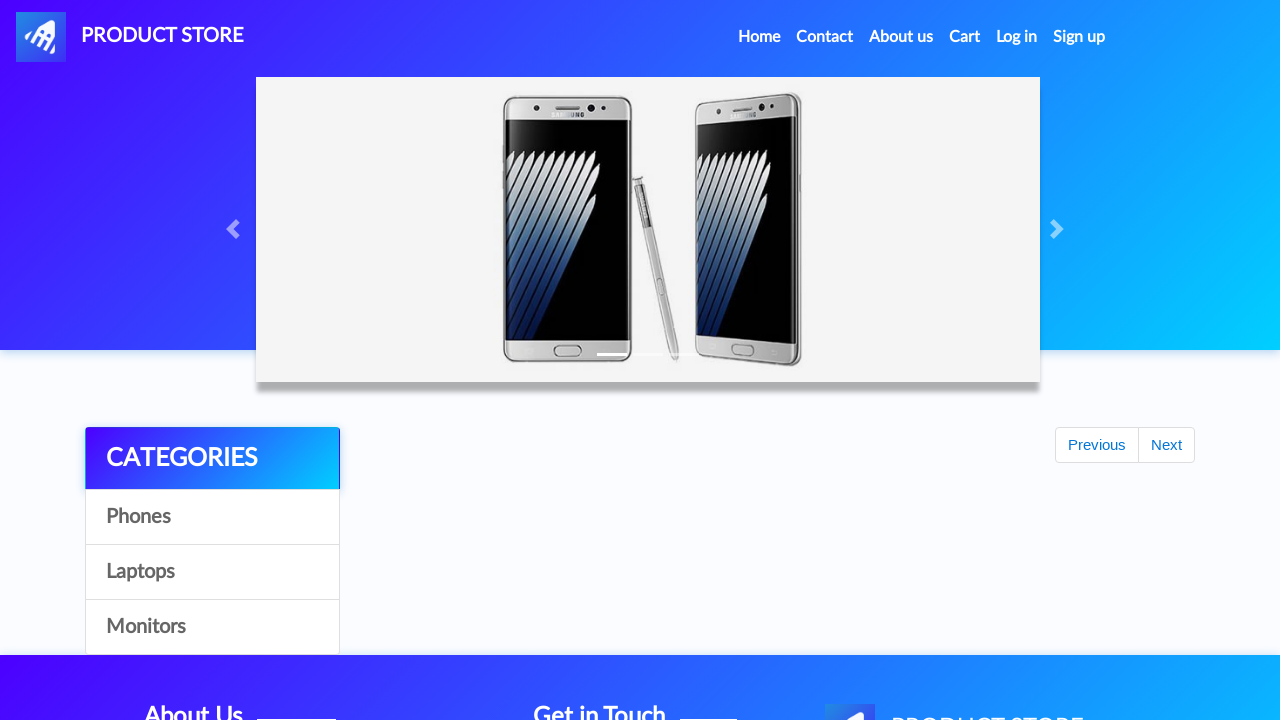

Retrieved current page URL
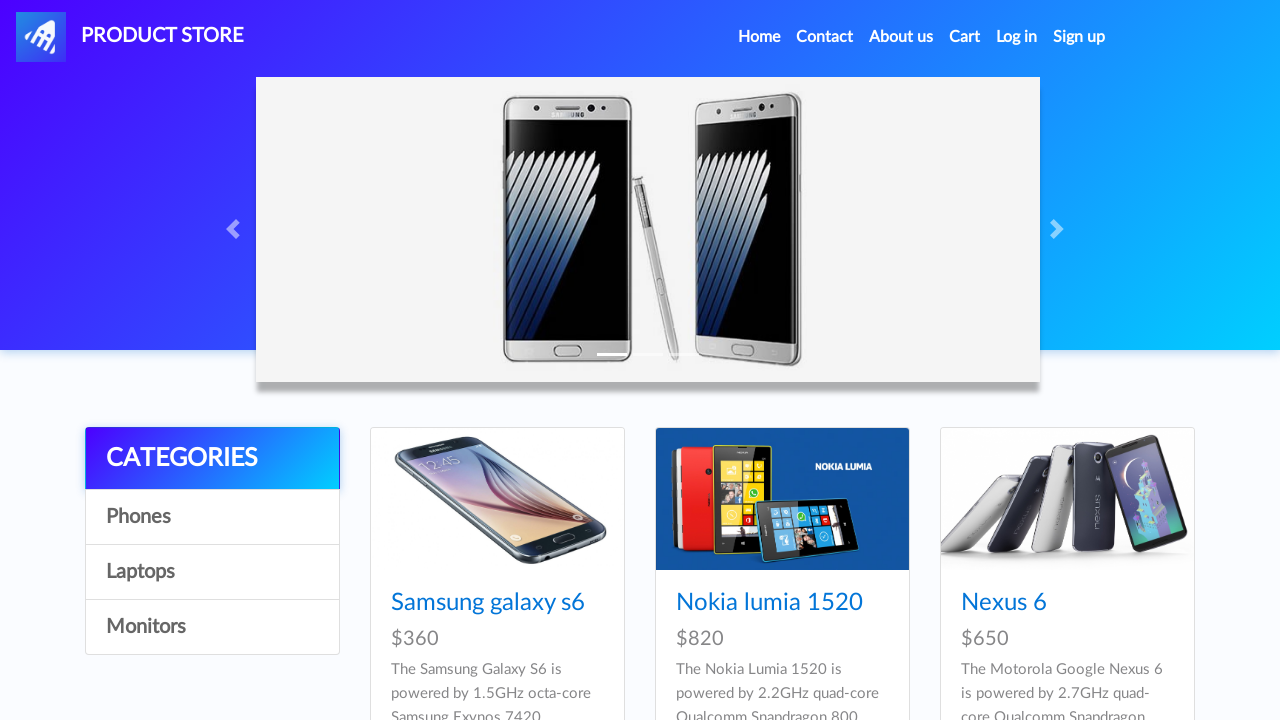

Verified URL is correct: https://demoblaze.com/index.html
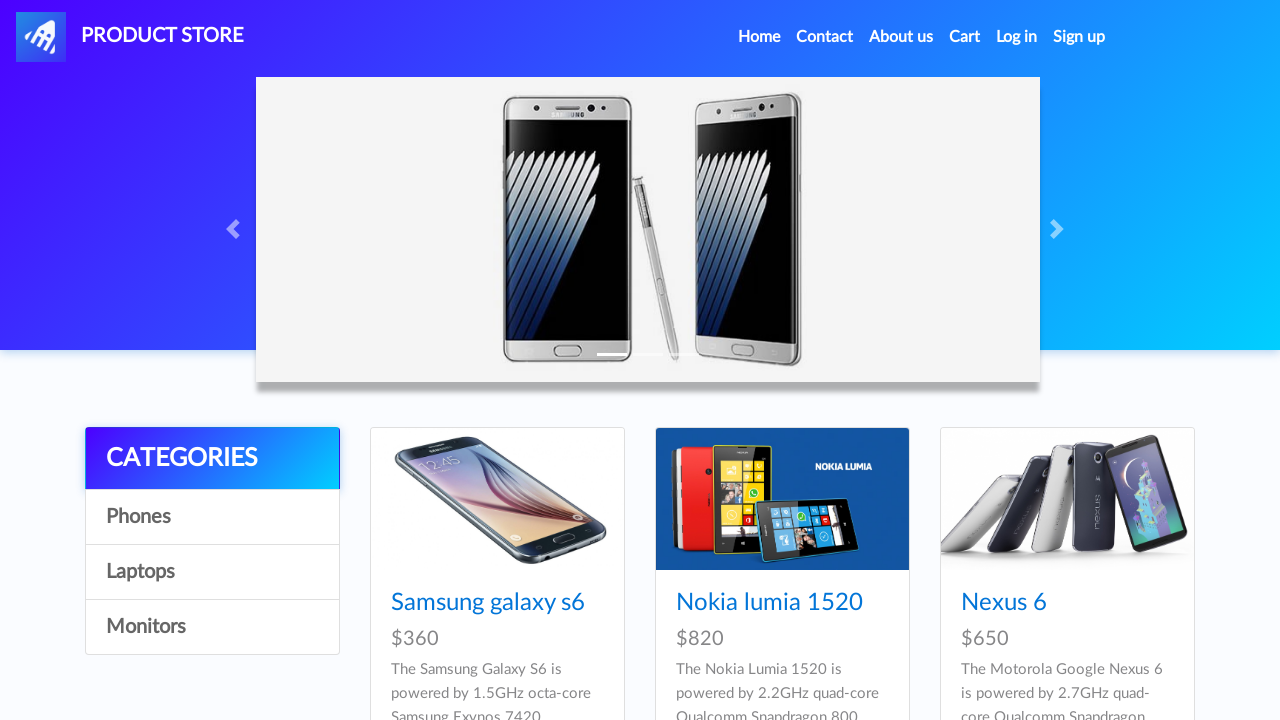

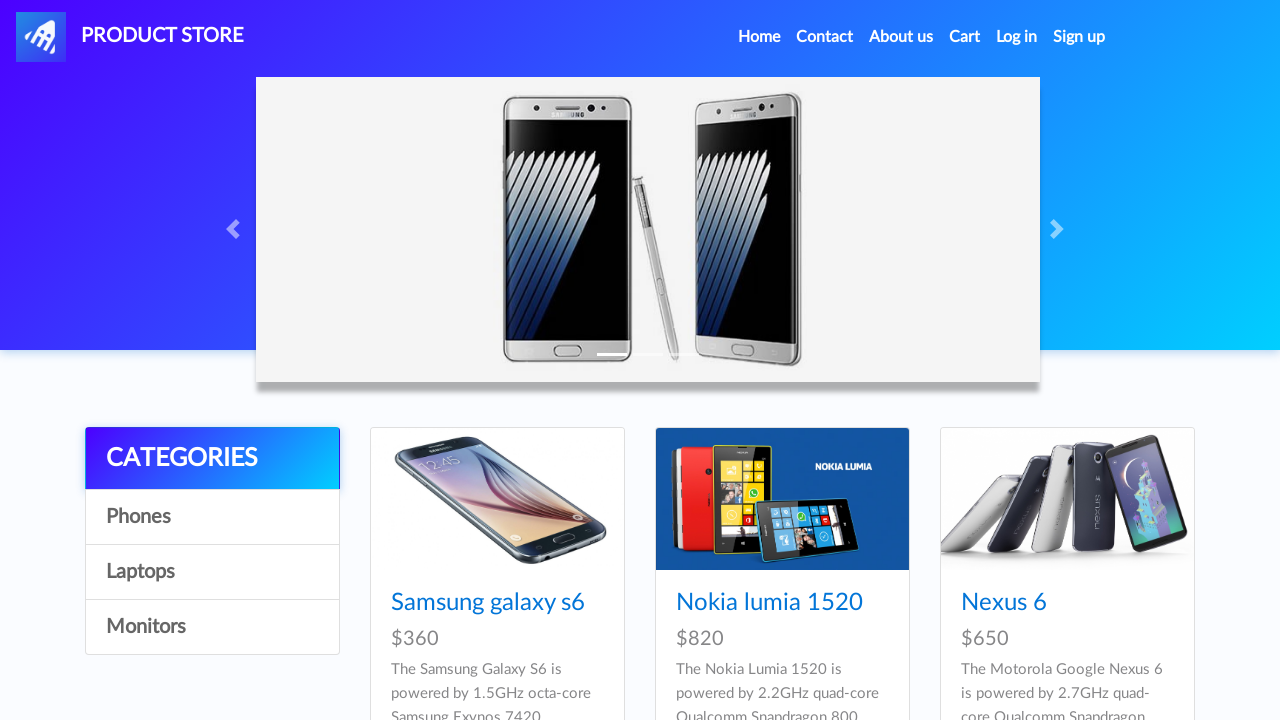